Tests clicking an alert button with a wait condition and accepting the alert

Starting URL: https://demoqa.com/alerts

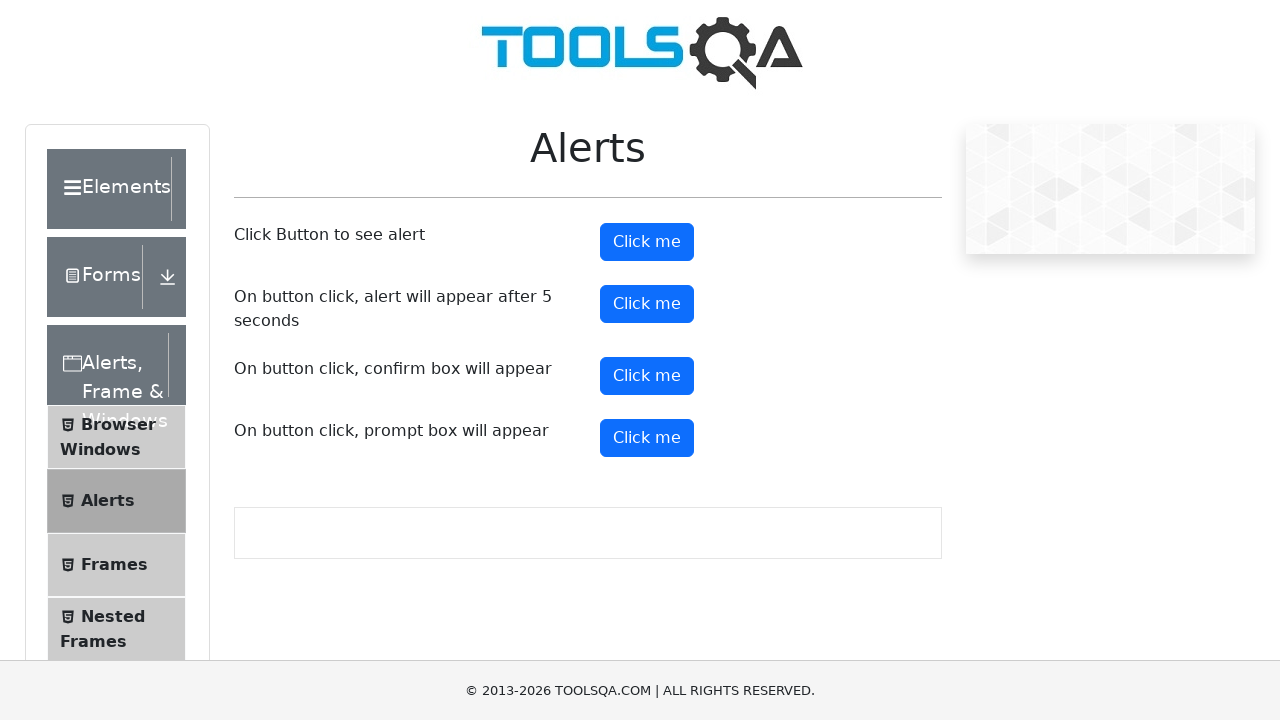

Set up dialog handler to accept alerts
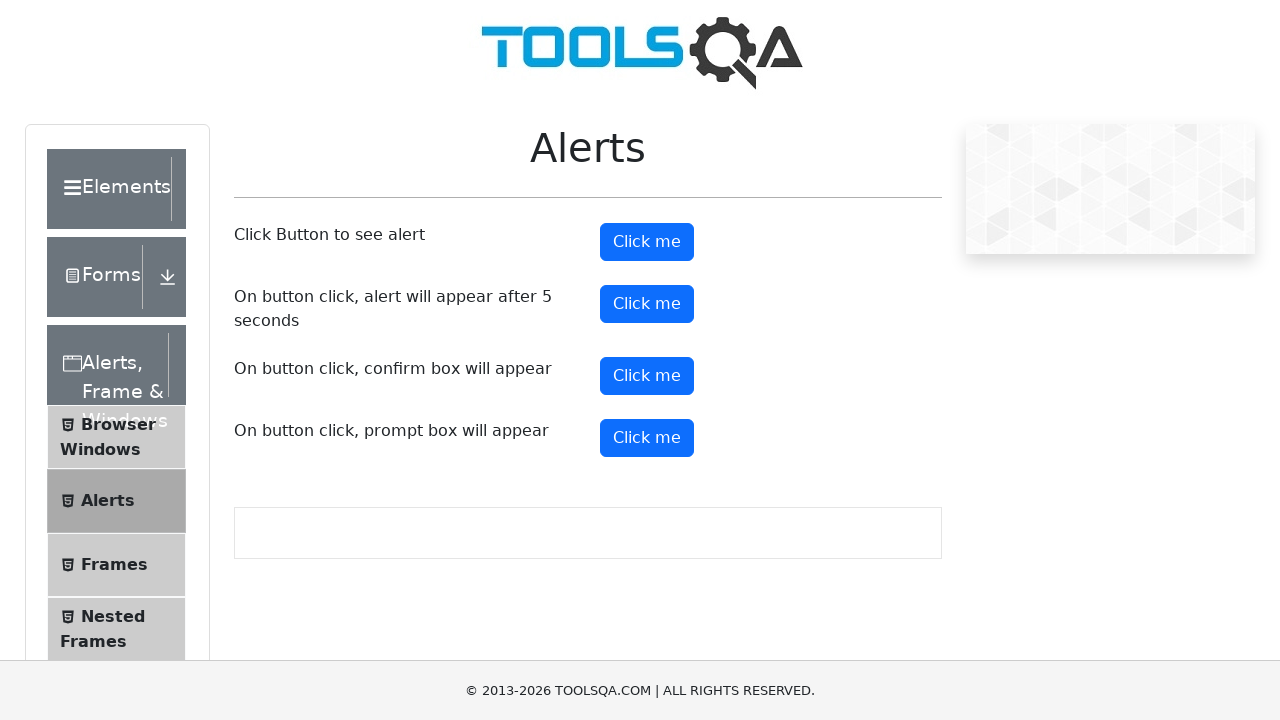

Clicked alert button at (647, 242) on #alertButton
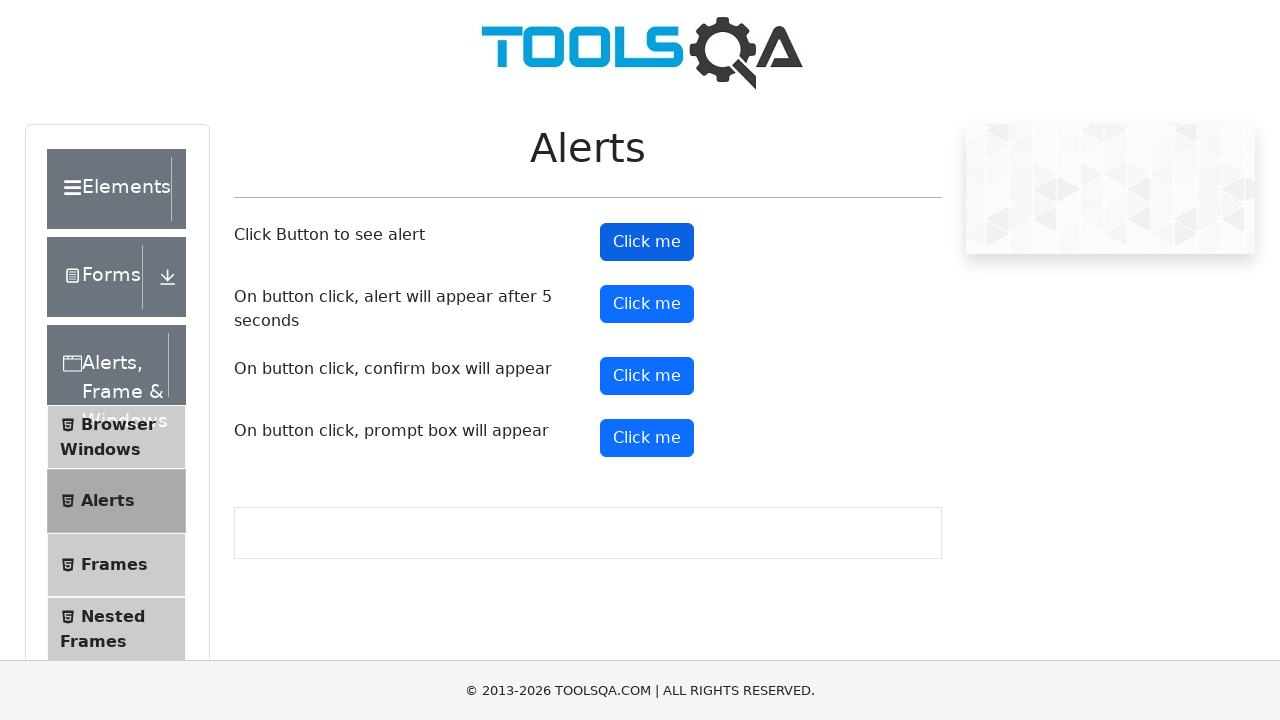

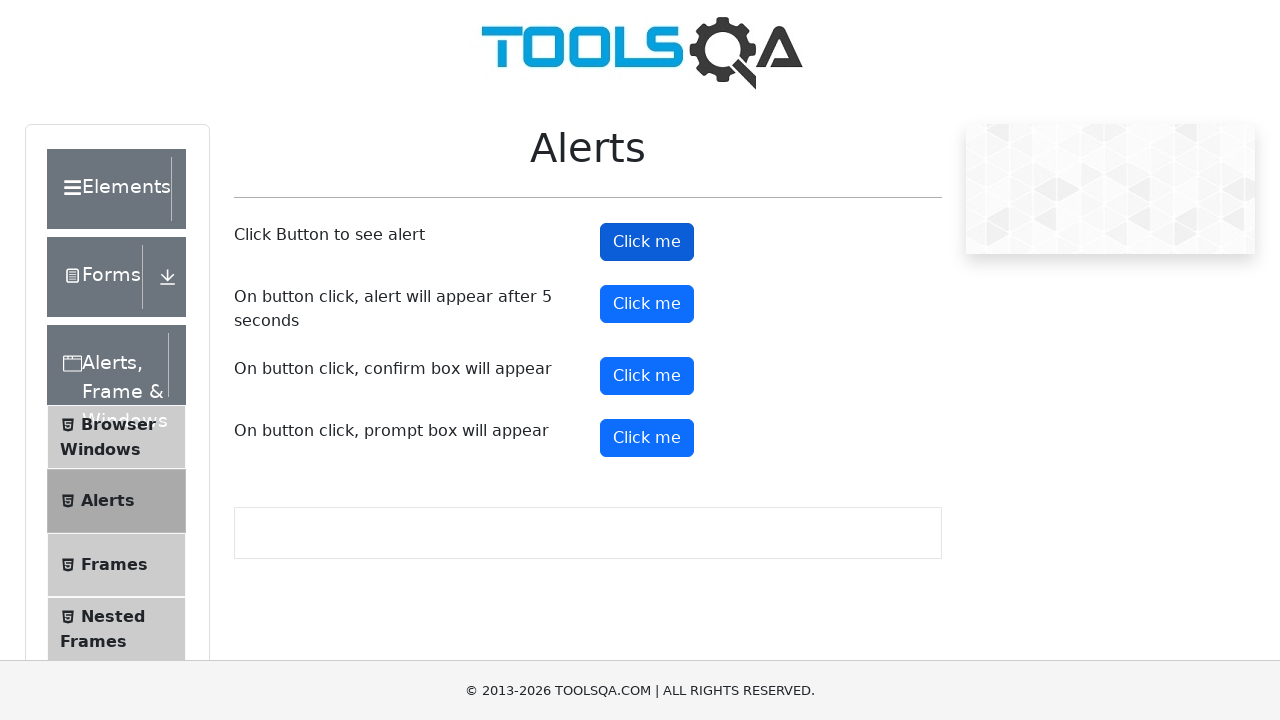